Navigates to Flipkart homepage and retrieves the page title to verify the page loaded correctly

Starting URL: https://www.flipkart.com/

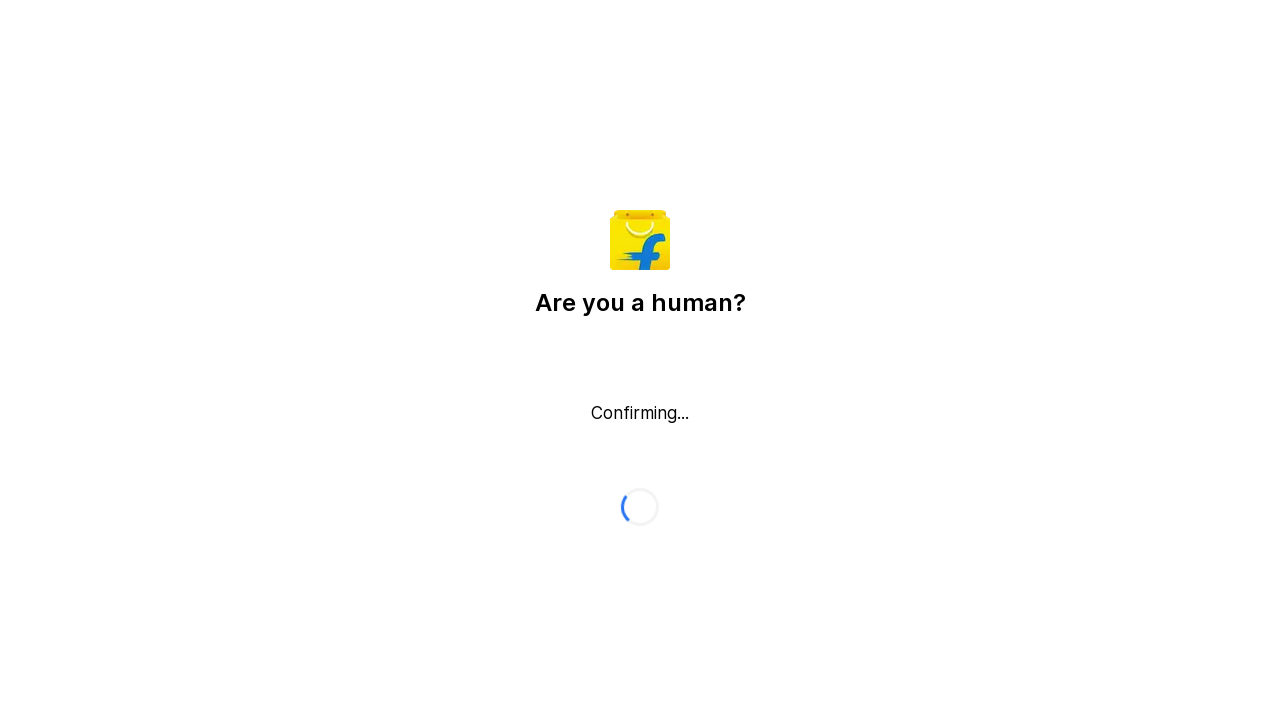

Retrieved page title from Flipkart homepage
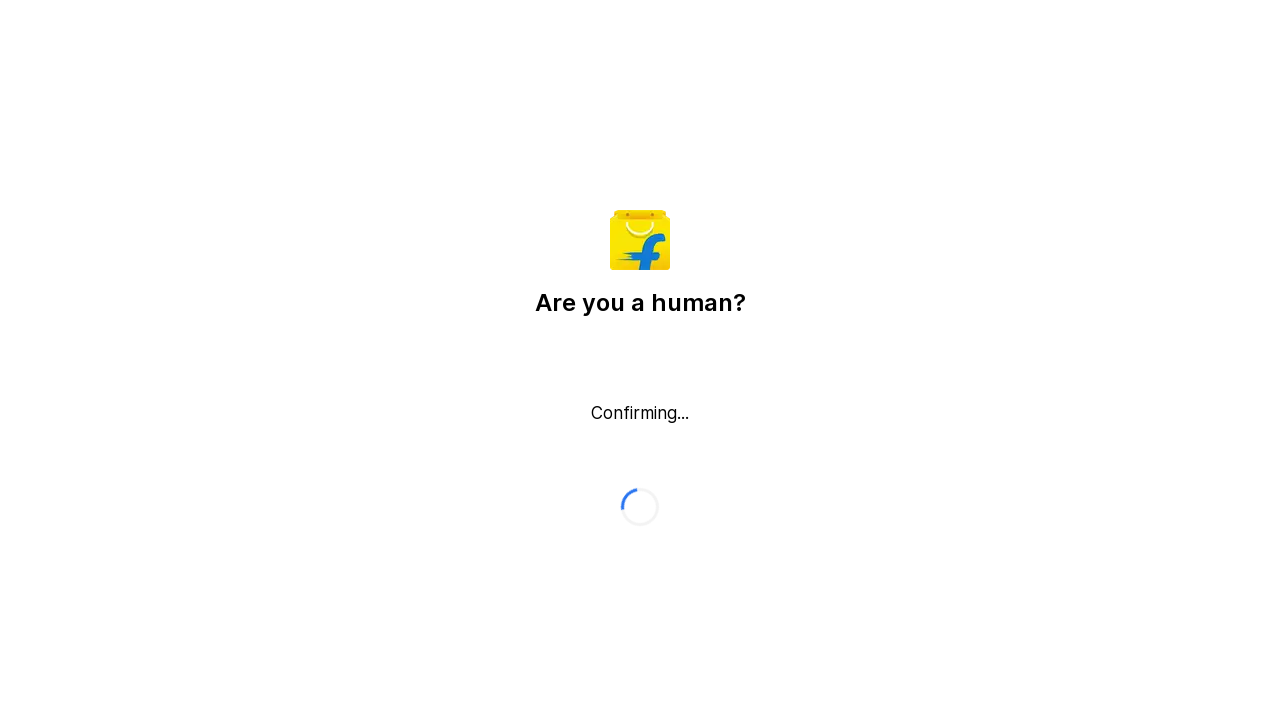

Printed page title: Flipkart reCAPTCHA
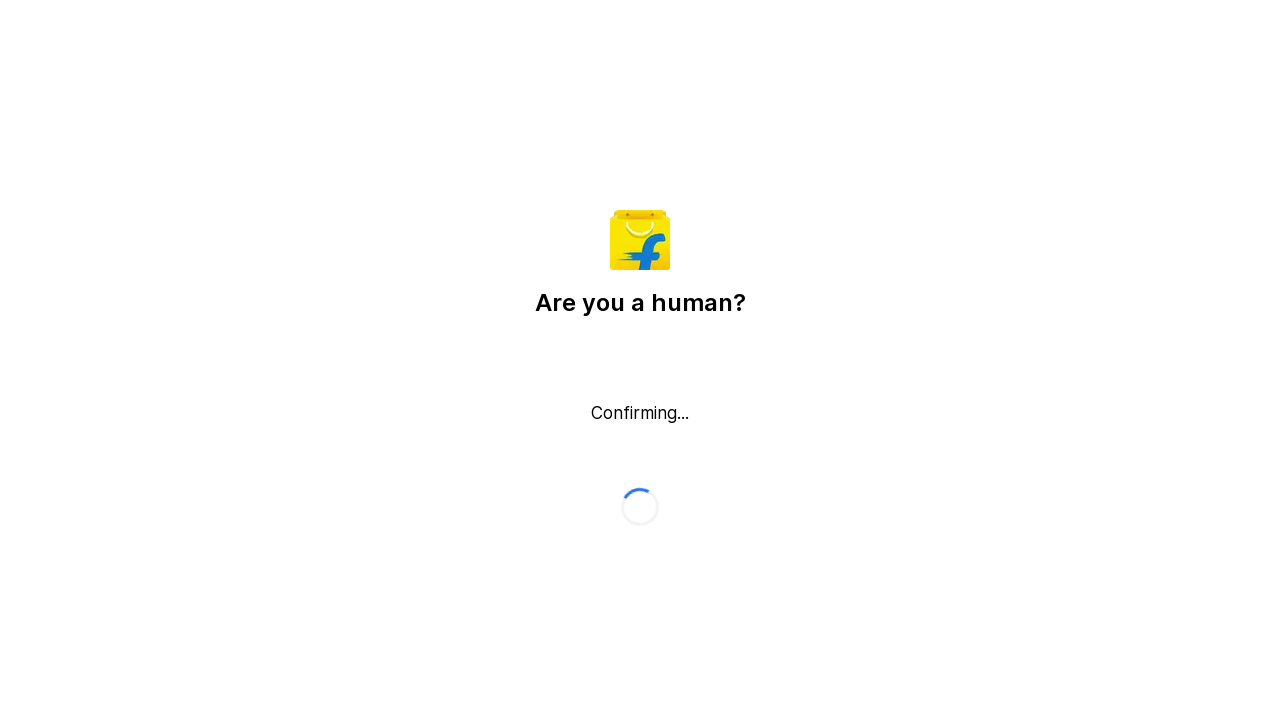

Waited for page to reach domcontentloaded state
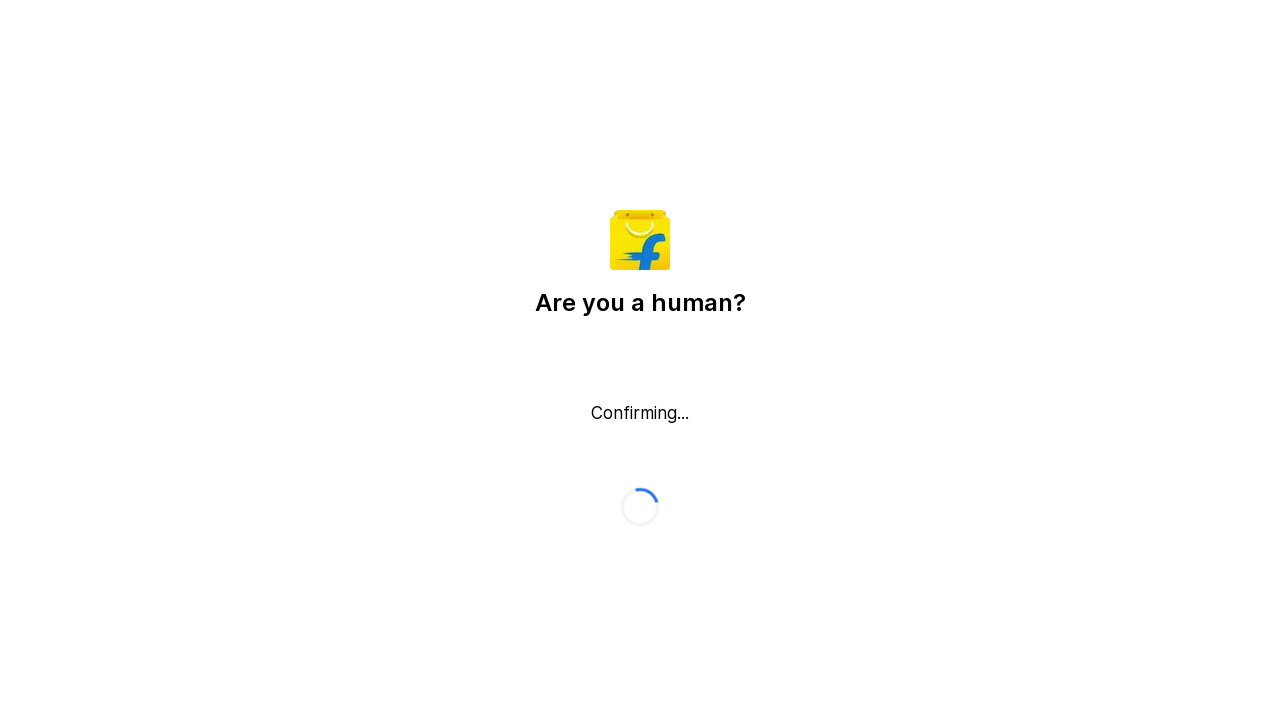

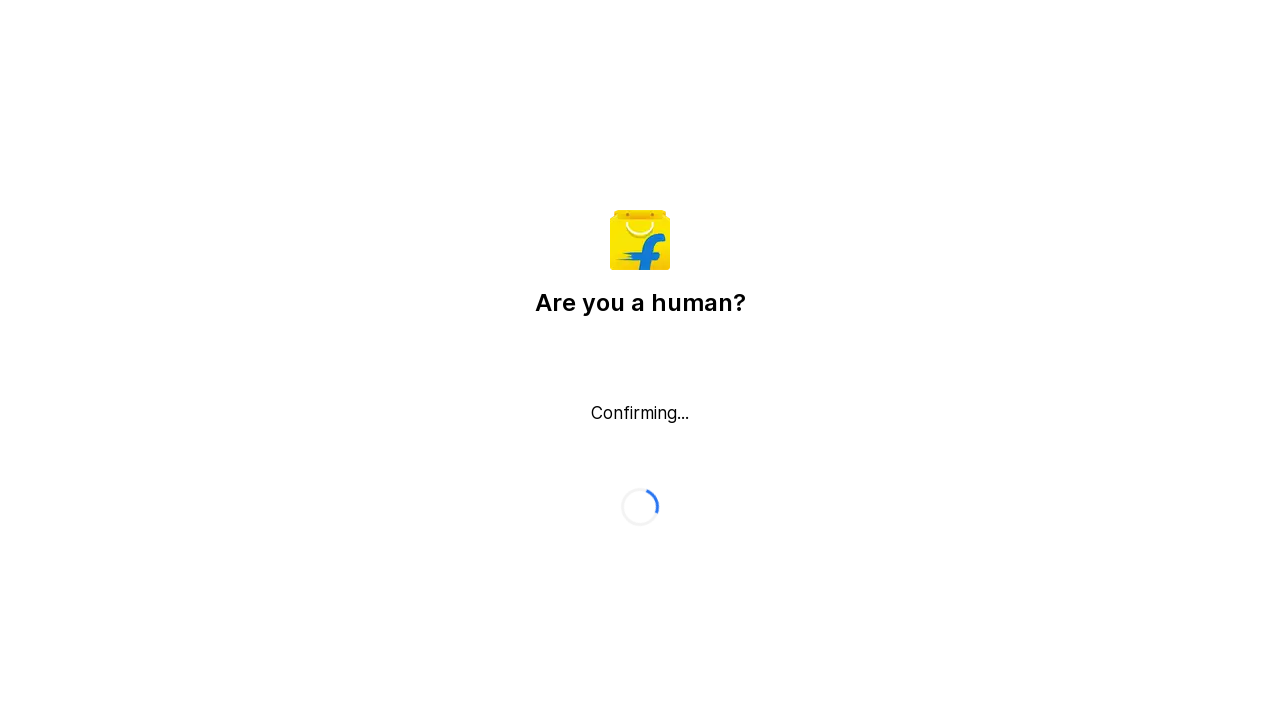